Tests an explicit wait scenario where the script waits for a price to become $100, clicks a button, then calculates a mathematical result based on a displayed value and submits the answer

Starting URL: http://suninjuly.github.io/explicit_wait2.html

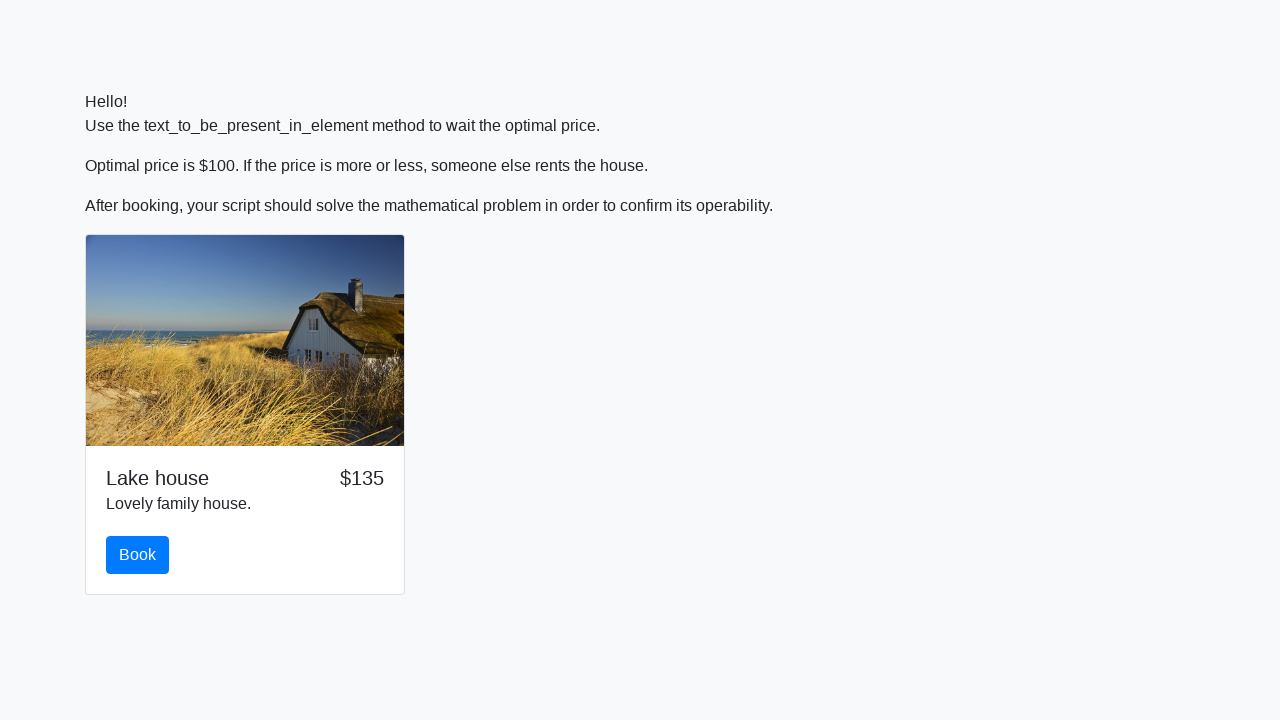

Waited for price to become $100
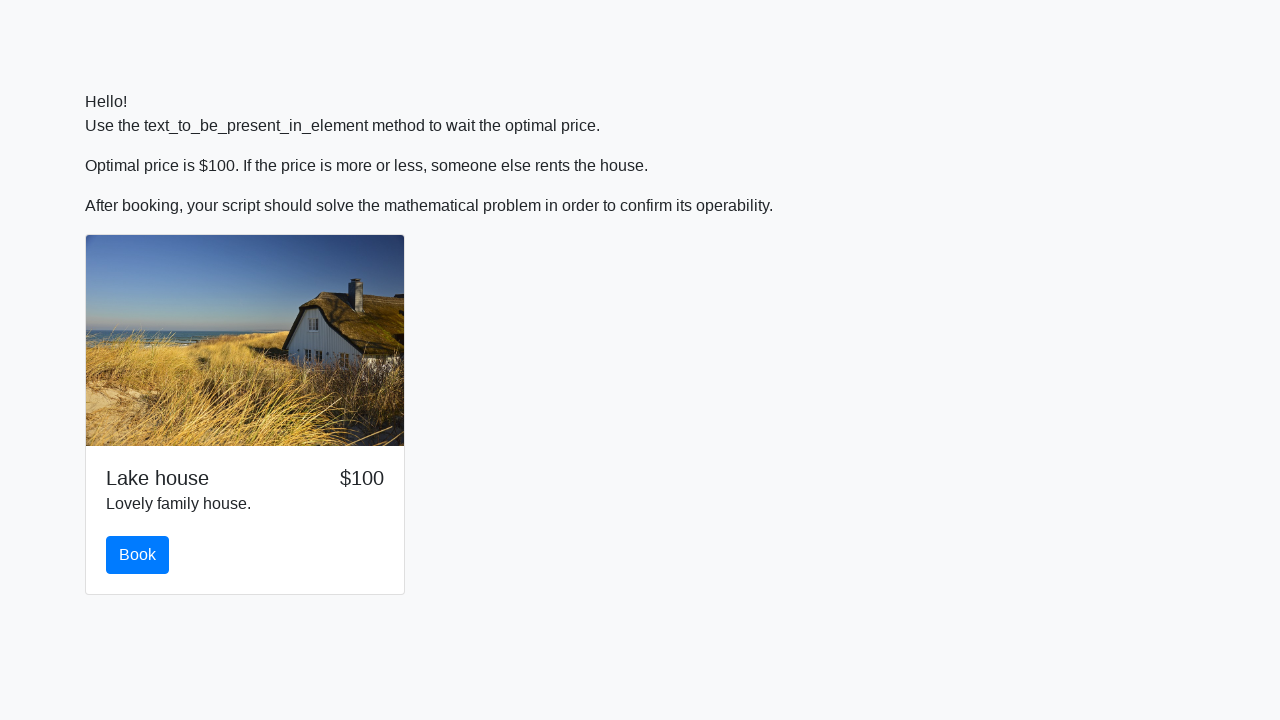

Clicked the button to proceed at (138, 555) on button.btn
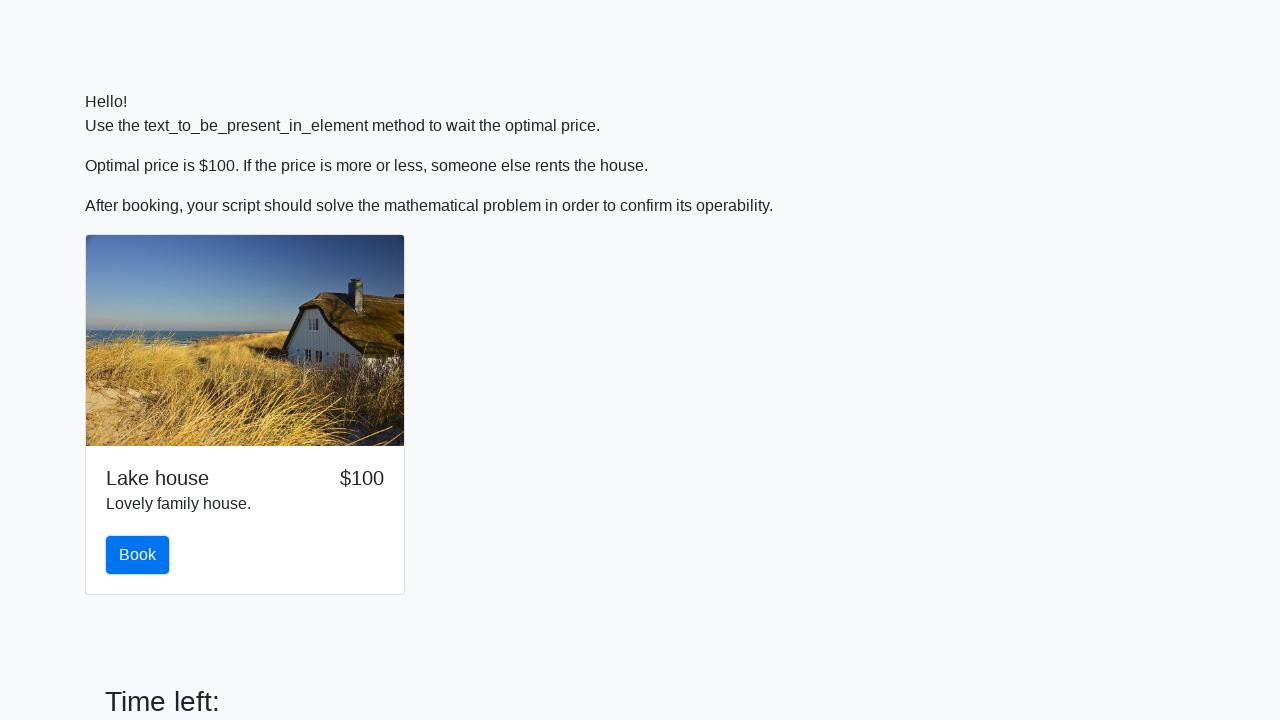

Retrieved x value from input_value element
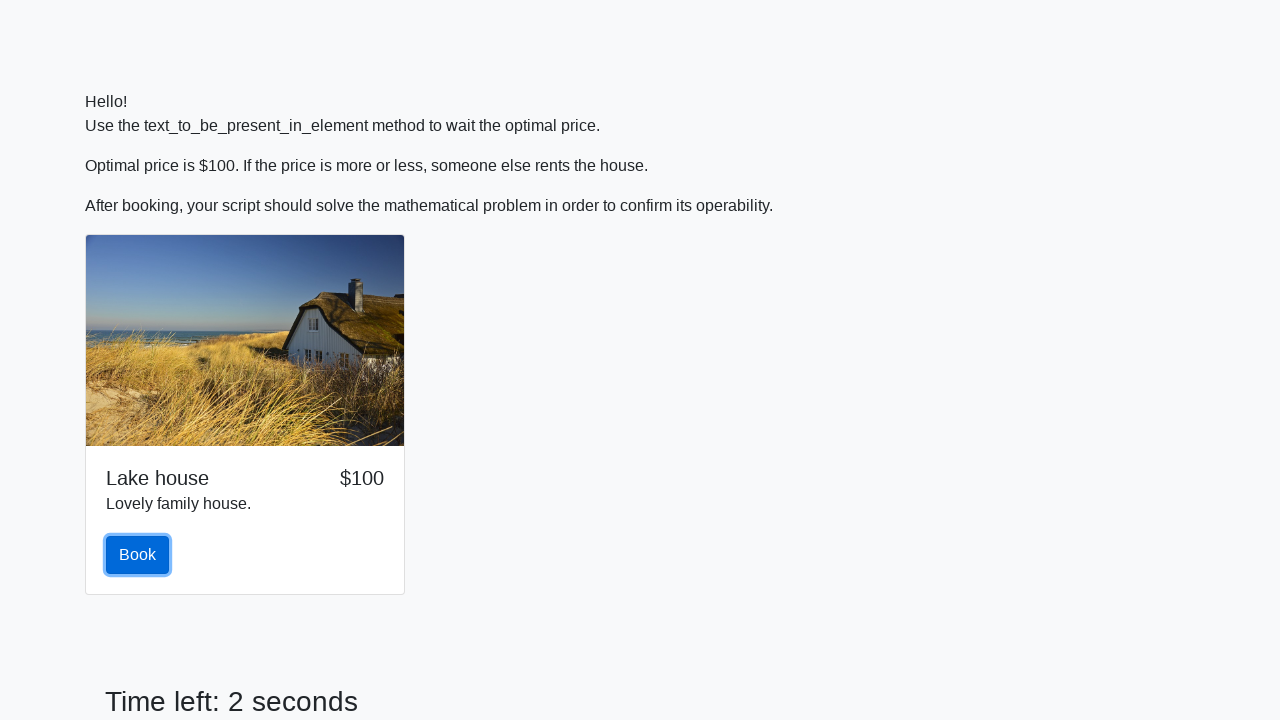

Calculated mathematical result based on x value
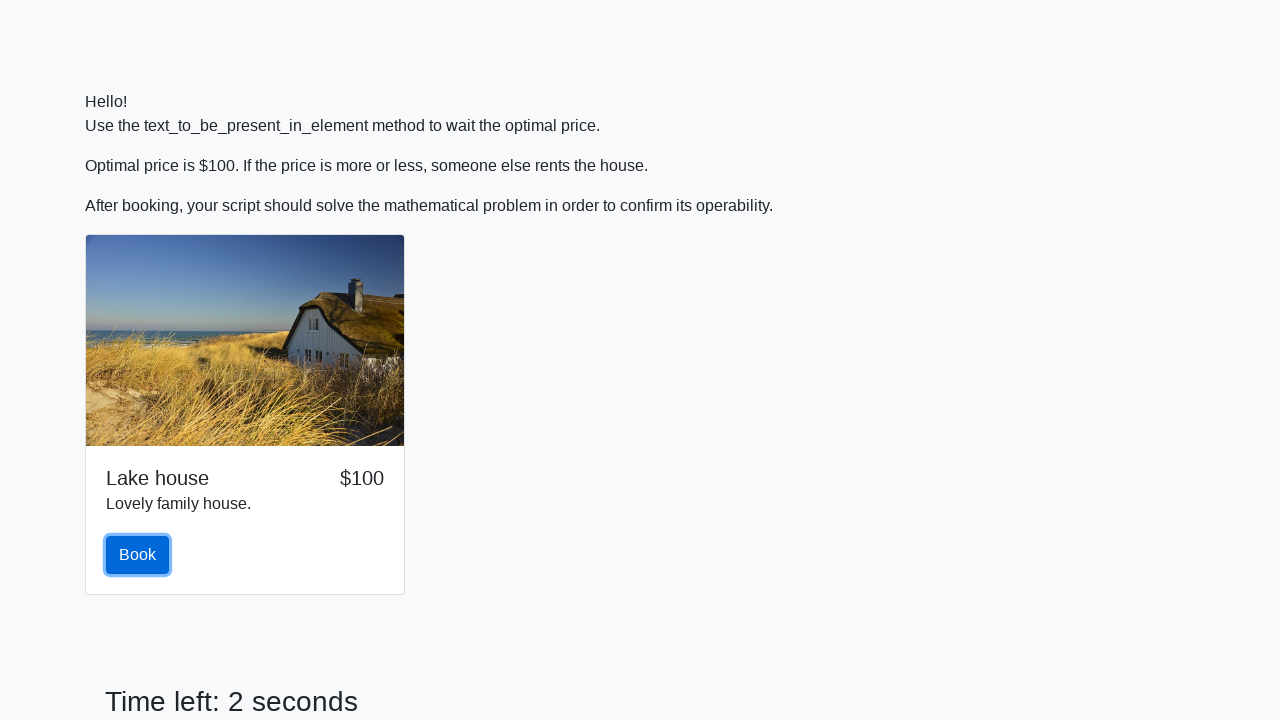

Clicked the answer input field at (660, 597) on #answer
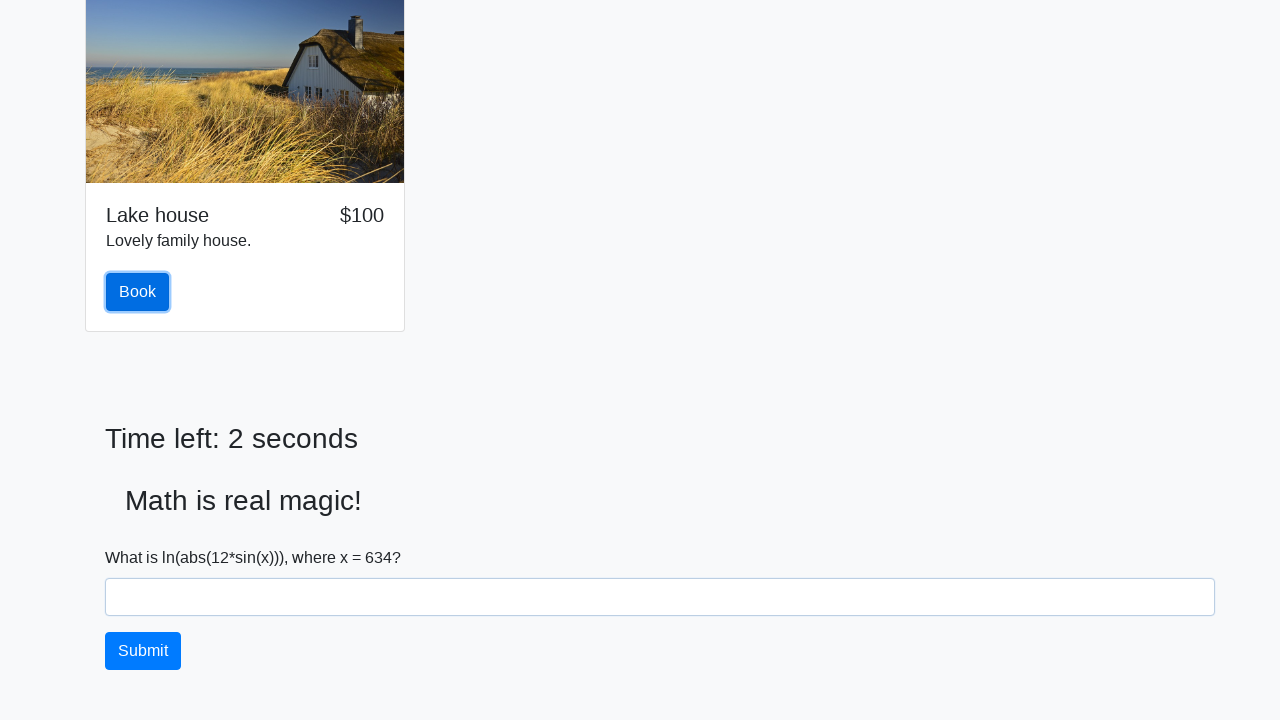

Filled answer field with calculated result on #answer
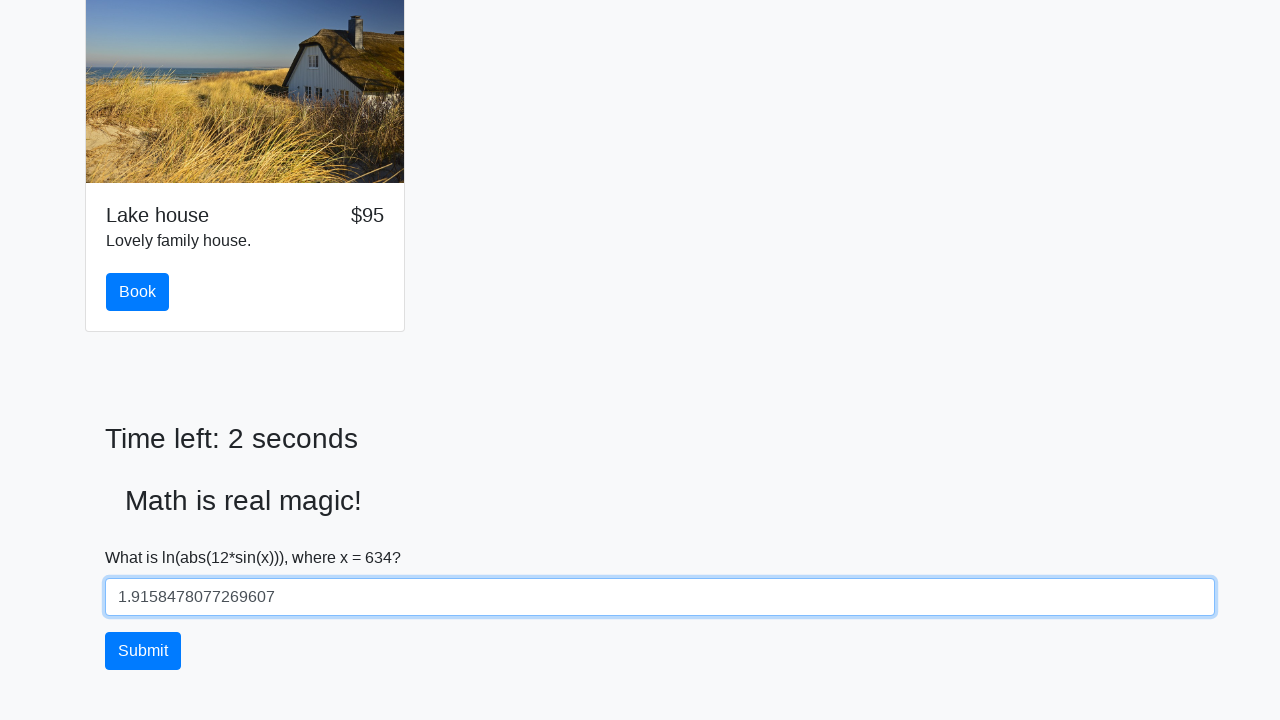

Clicked the solve button to submit answer at (143, 651) on #solve
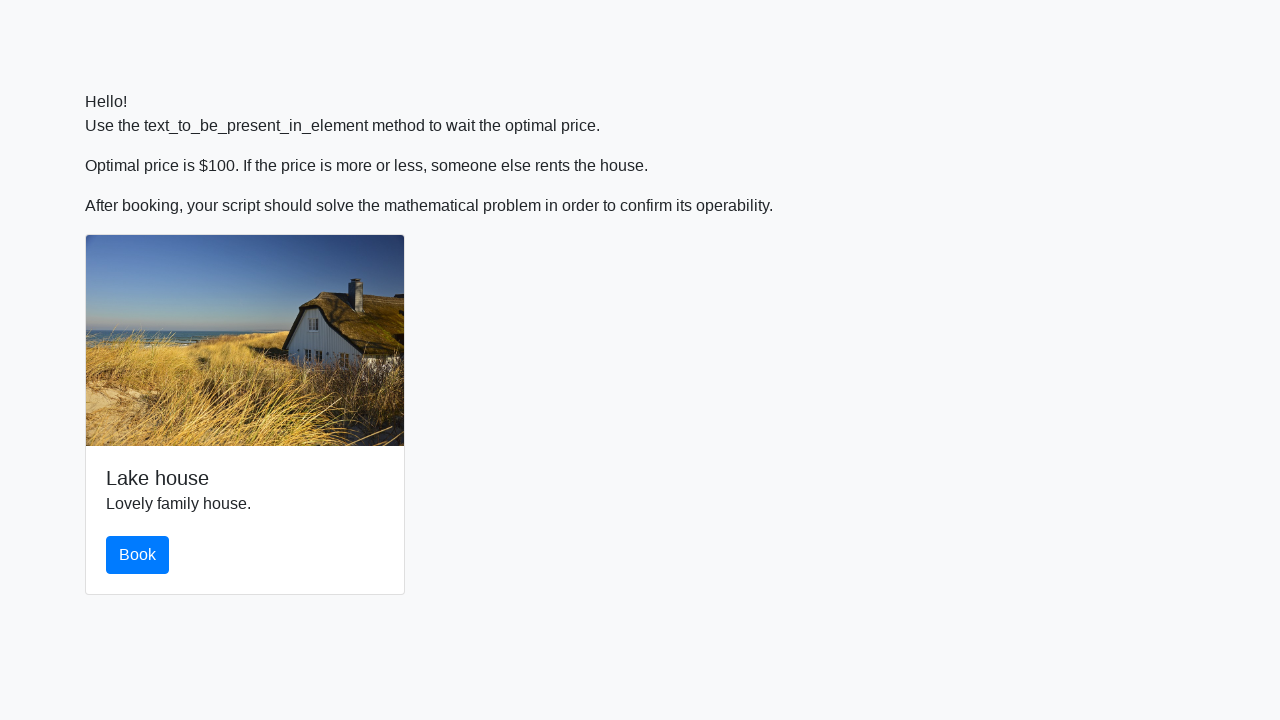

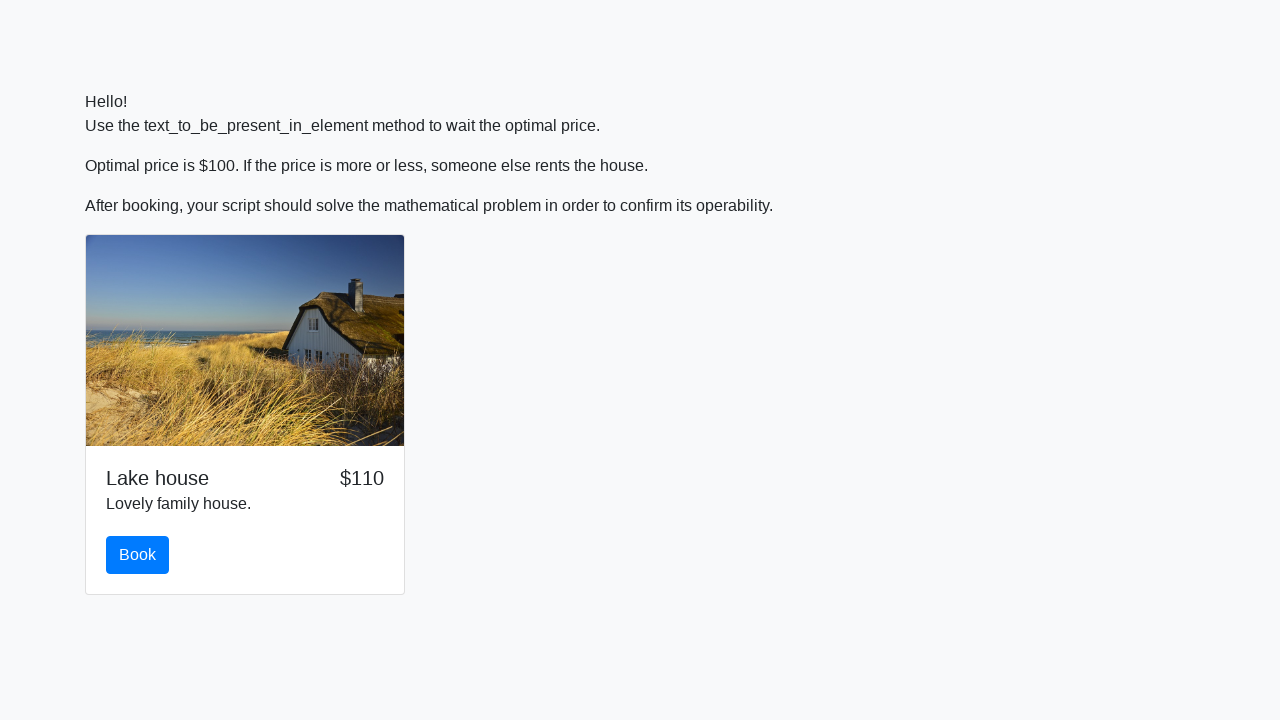